Tests handling a JavaScript prompt dialog by clicking a button that triggers a prompt and entering text before accepting

Starting URL: https://the-internet.herokuapp.com/javascript_alerts

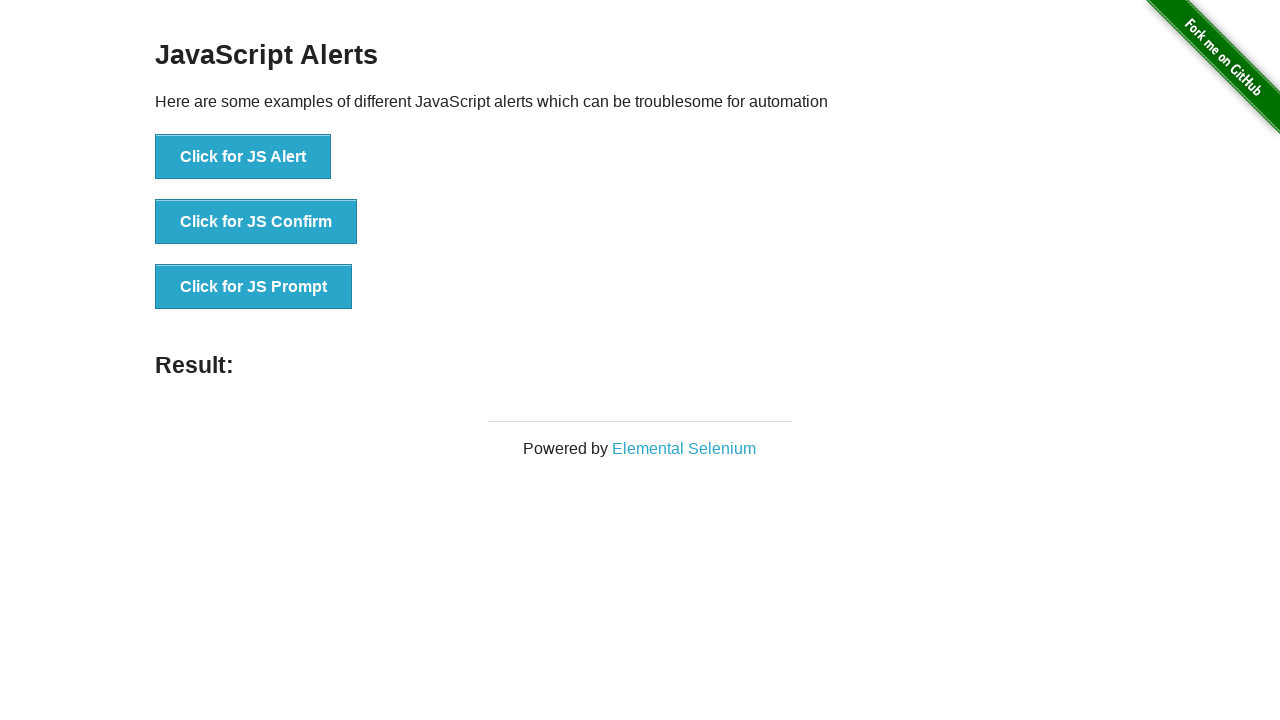

Set up dialog handler to accept prompt with text 'Playwright User'
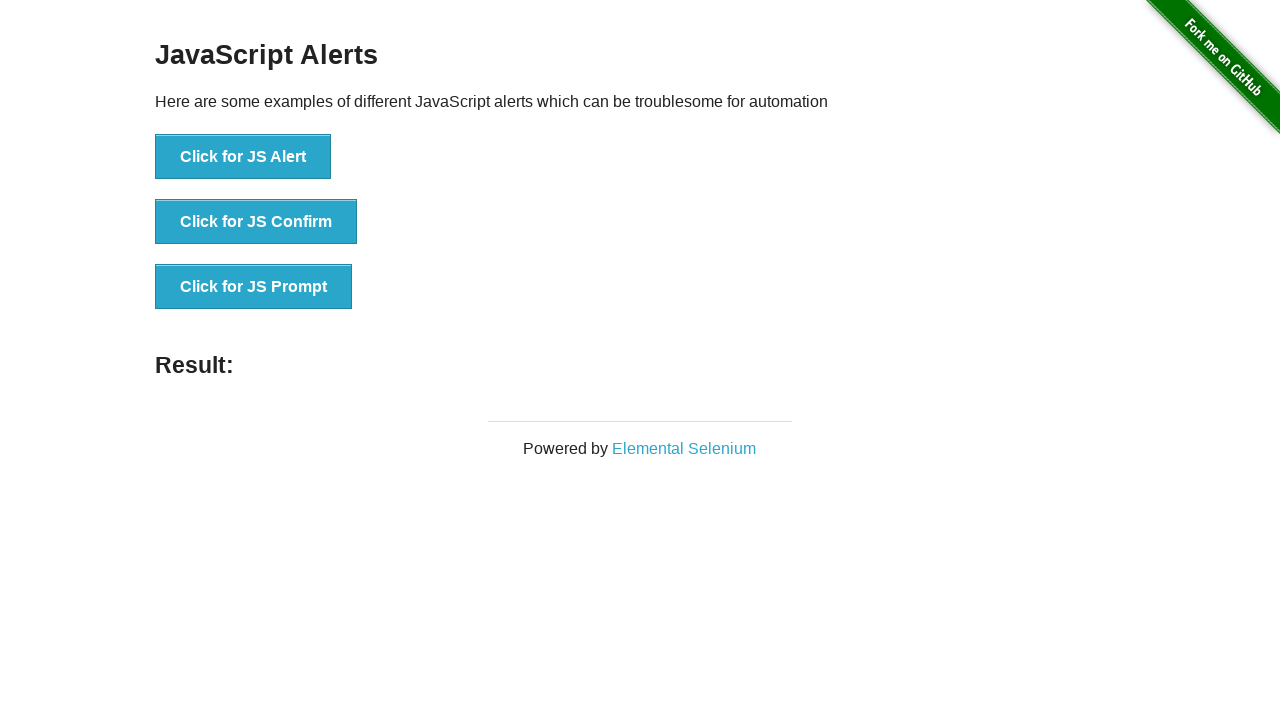

Clicked 'Click for JS Prompt' button to trigger JavaScript prompt dialog at (254, 287) on xpath=//button[text()='Click for JS Prompt']
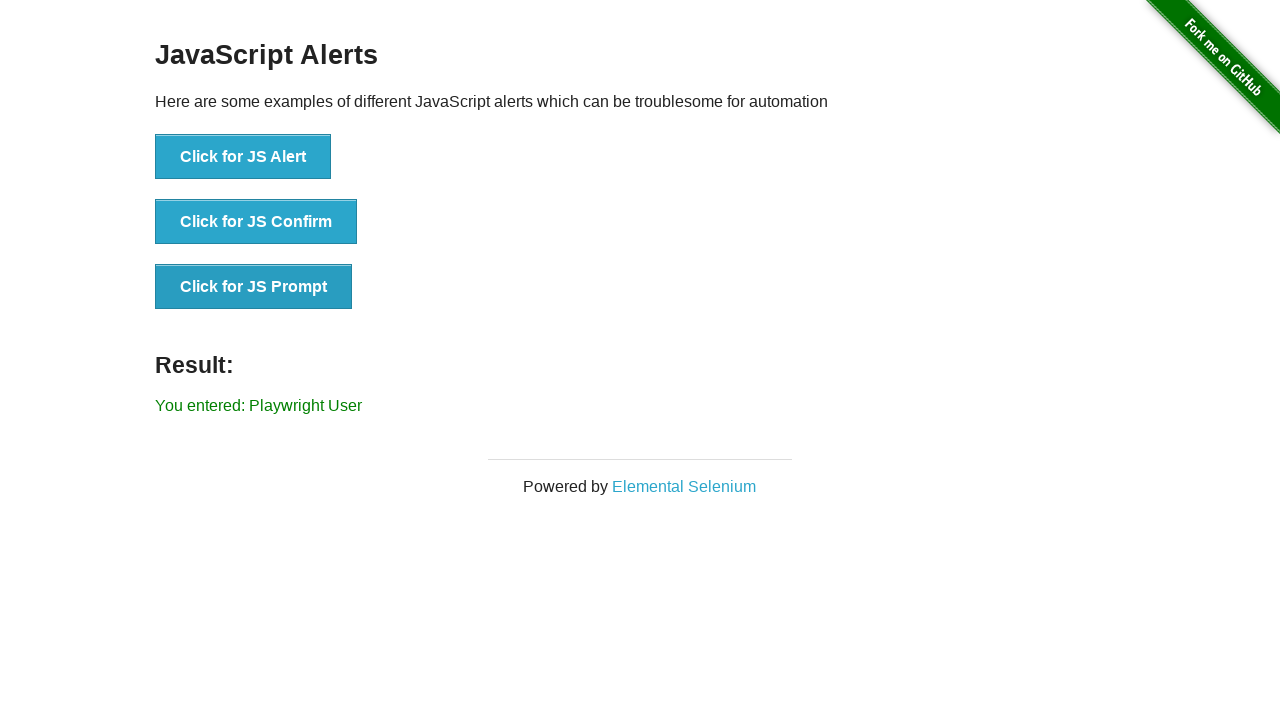

Prompt dialog was handled and result element loaded
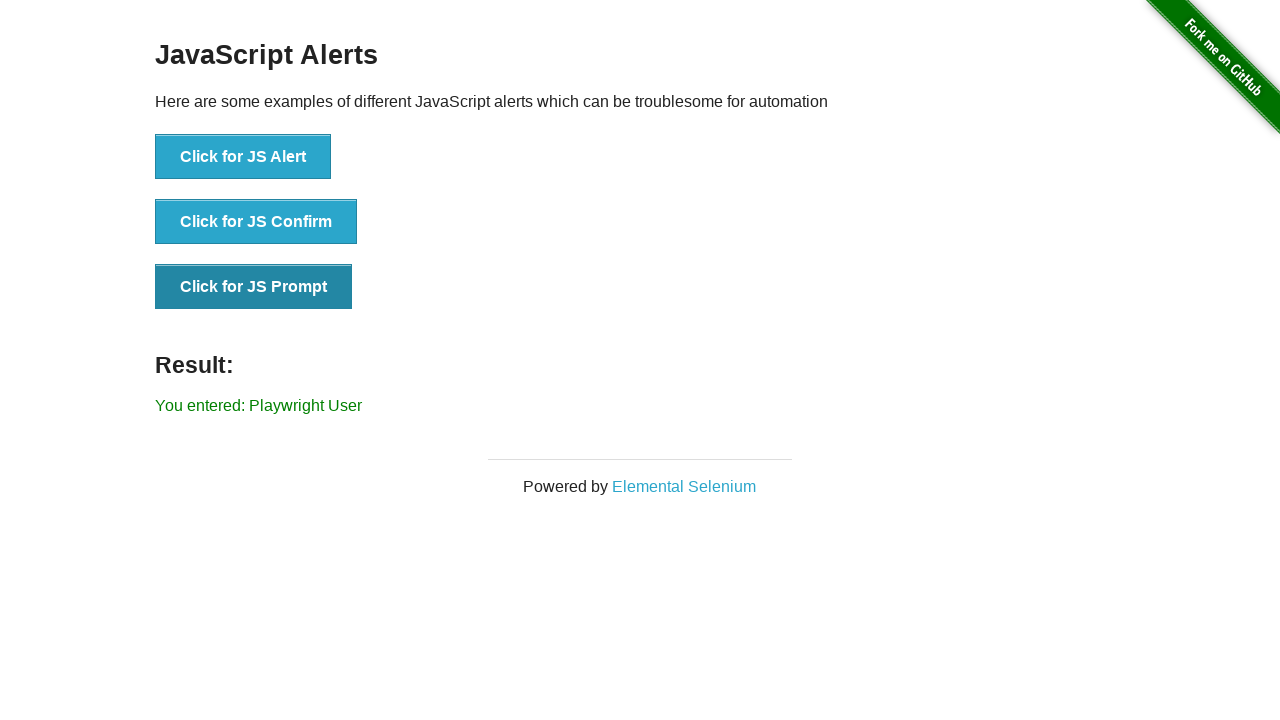

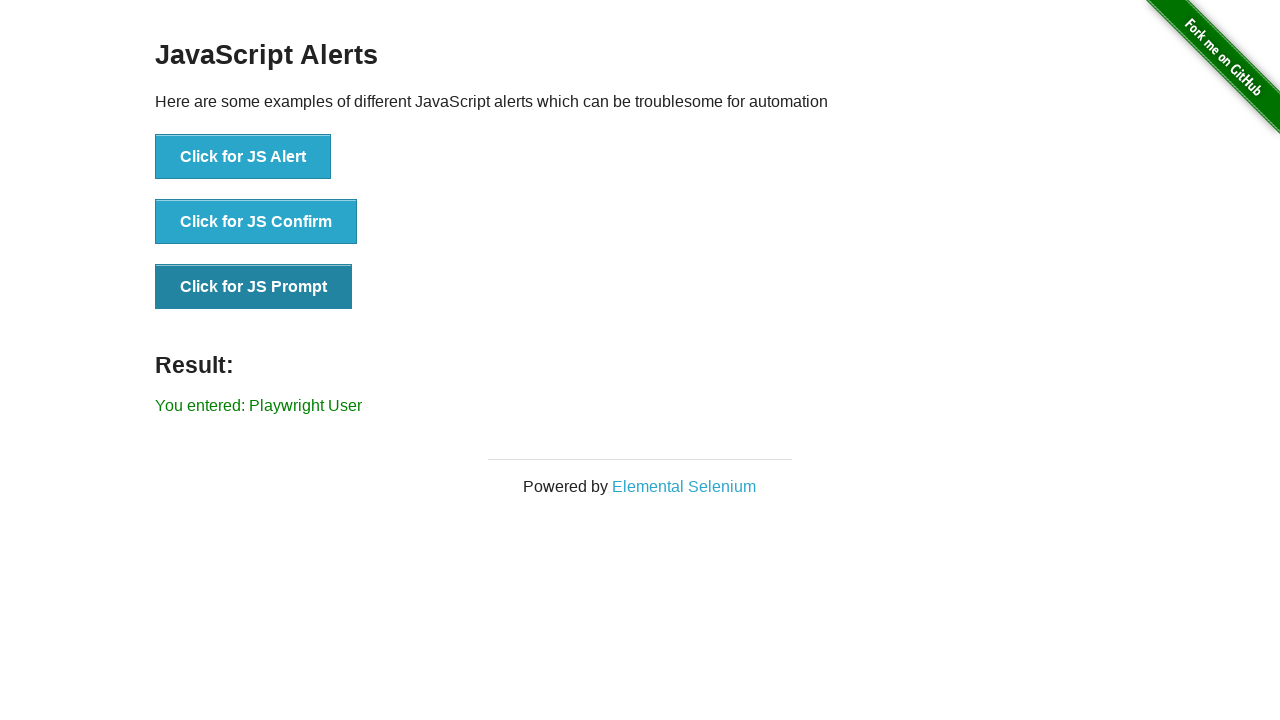